Tests handling of a simple informational alert by clicking a button and accepting the alert

Starting URL: https://demoqa.com/alerts

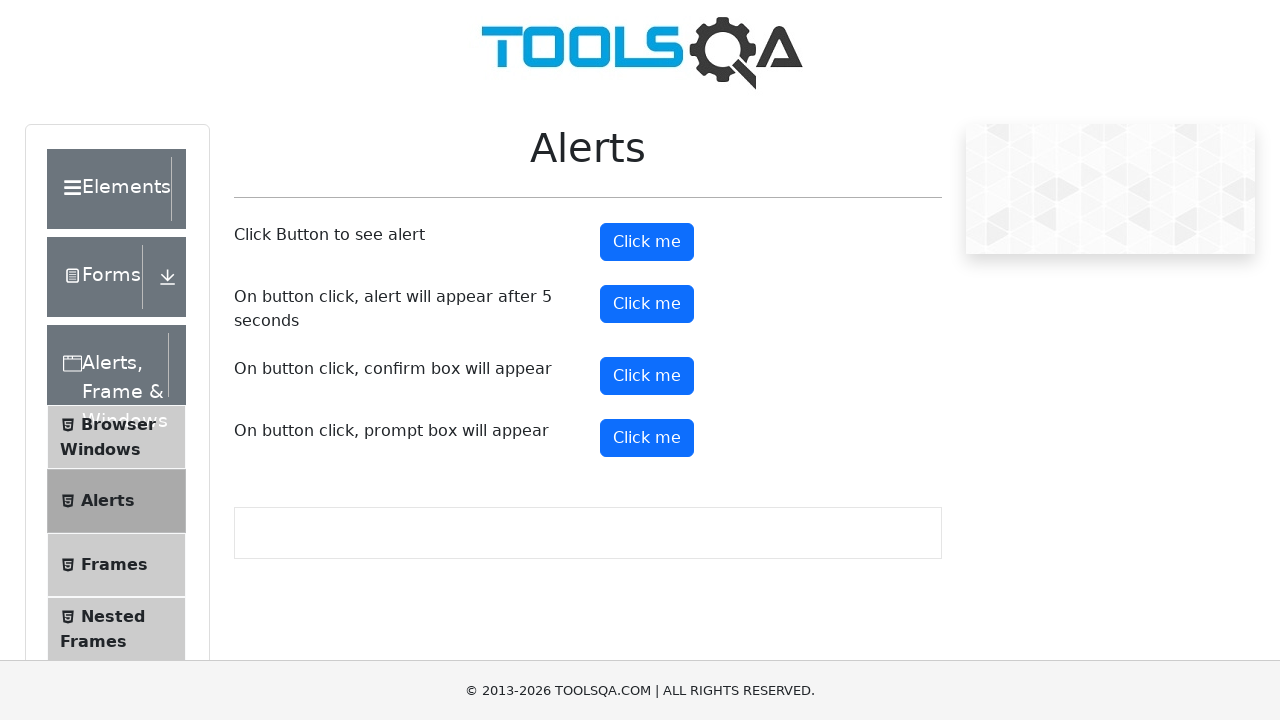

Clicked alert button to trigger informational alert at (647, 242) on #alertButton
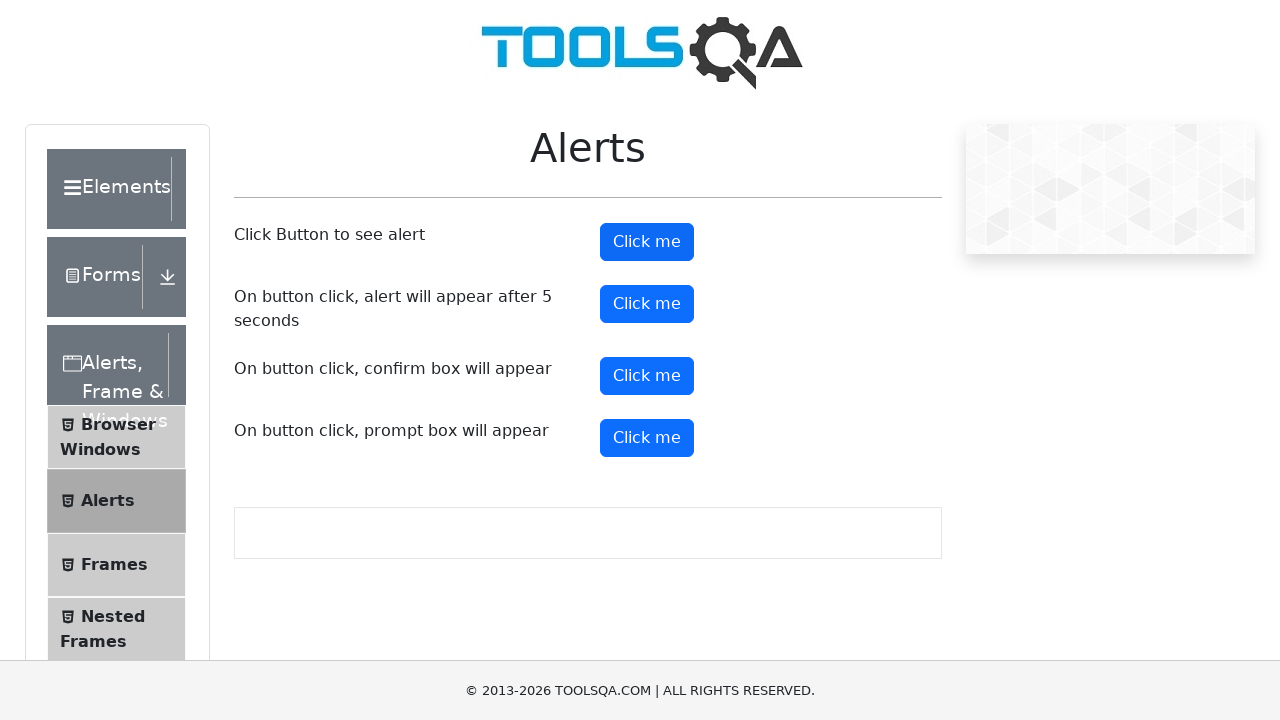

Set up dialog handler to accept the alert
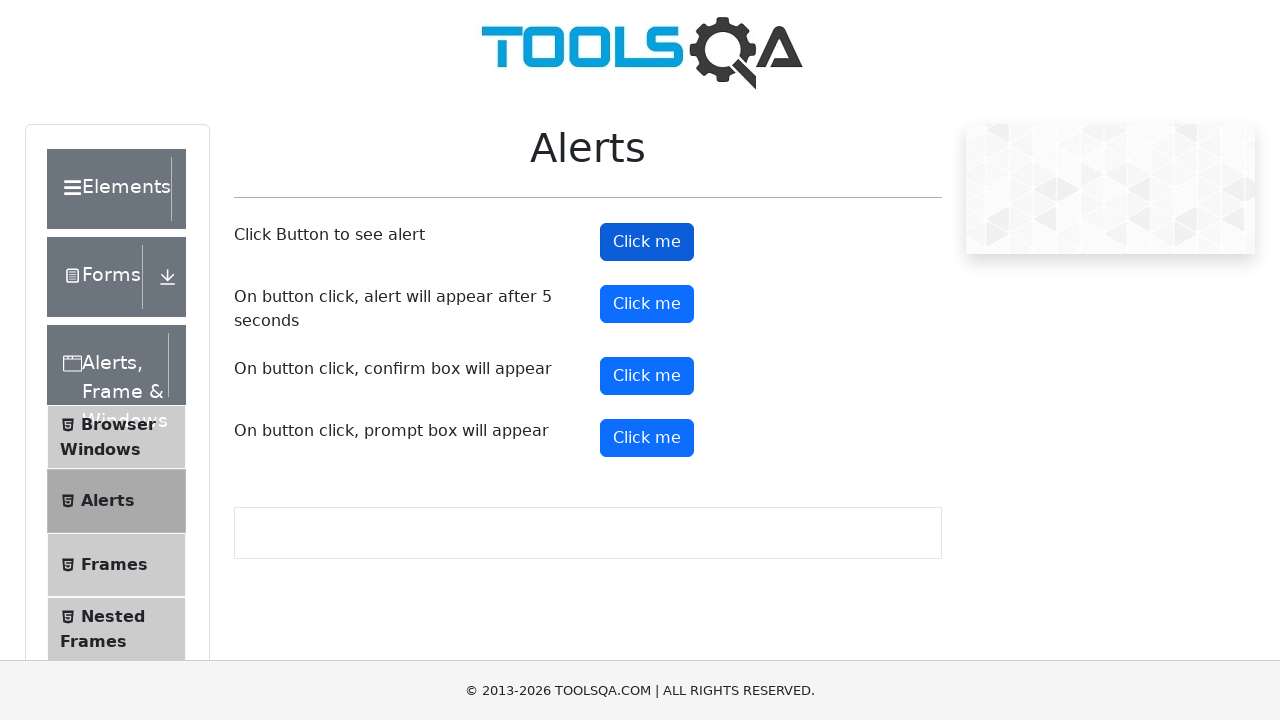

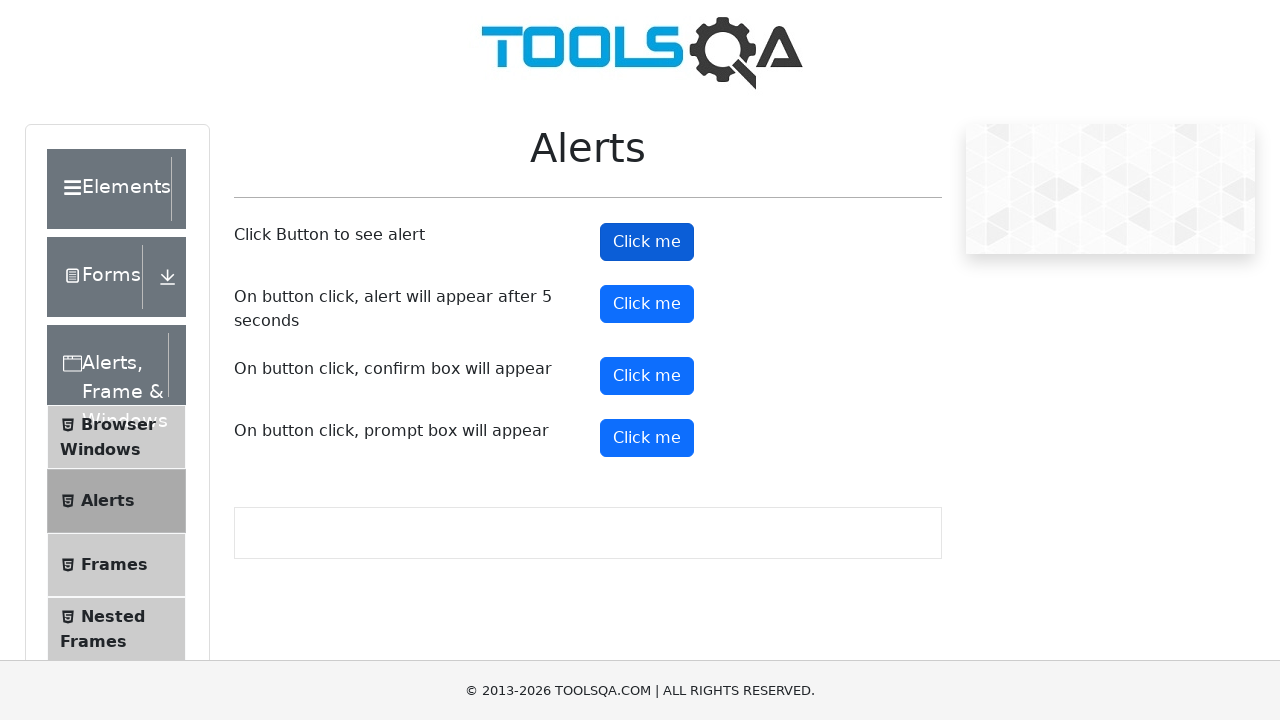